Tests clearing the complete state of all items by checking and then unchecking the toggle all checkbox.

Starting URL: https://demo.playwright.dev/todomvc

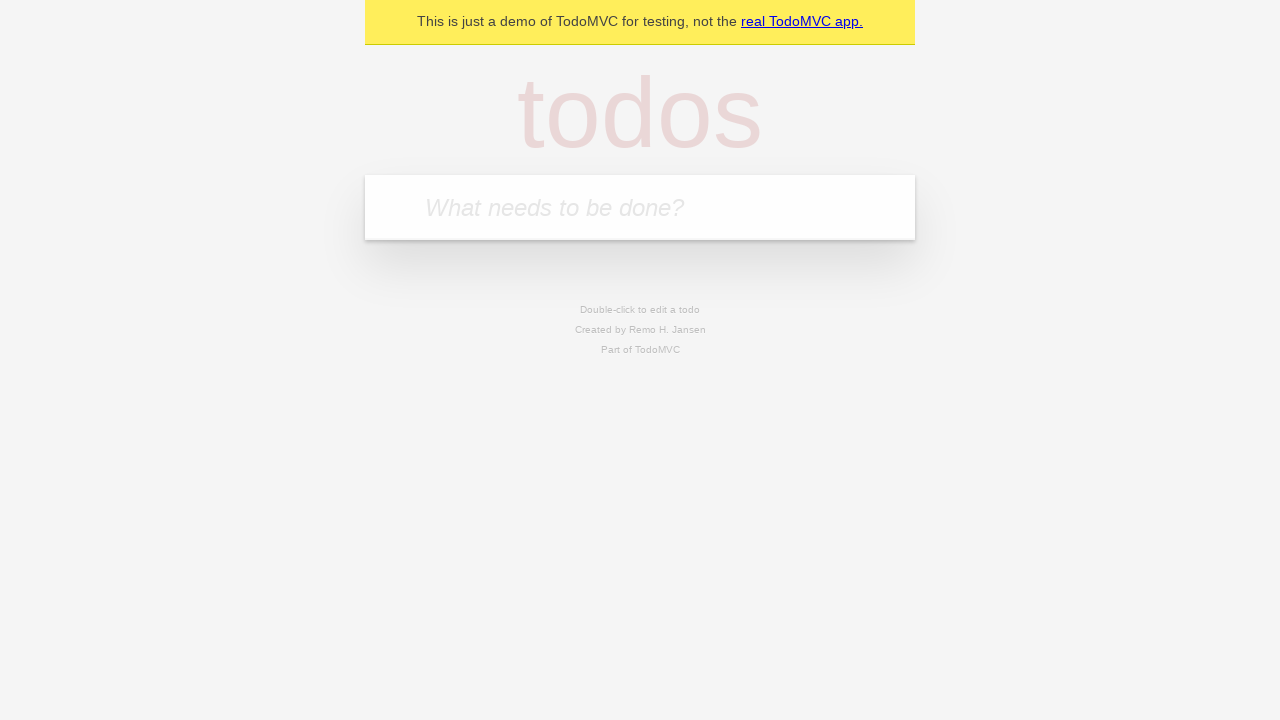

Filled todo input with 'buy some cheese' on internal:attr=[placeholder="What needs to be done?"i]
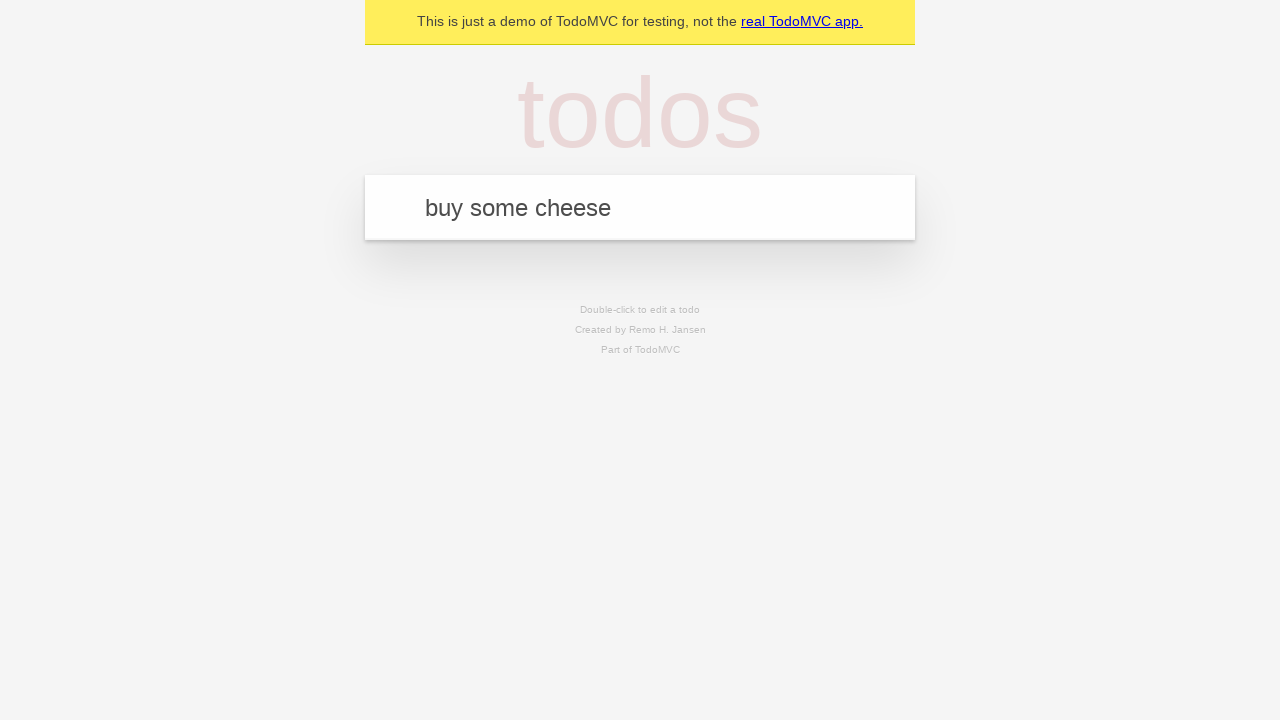

Pressed Enter to add first todo item on internal:attr=[placeholder="What needs to be done?"i]
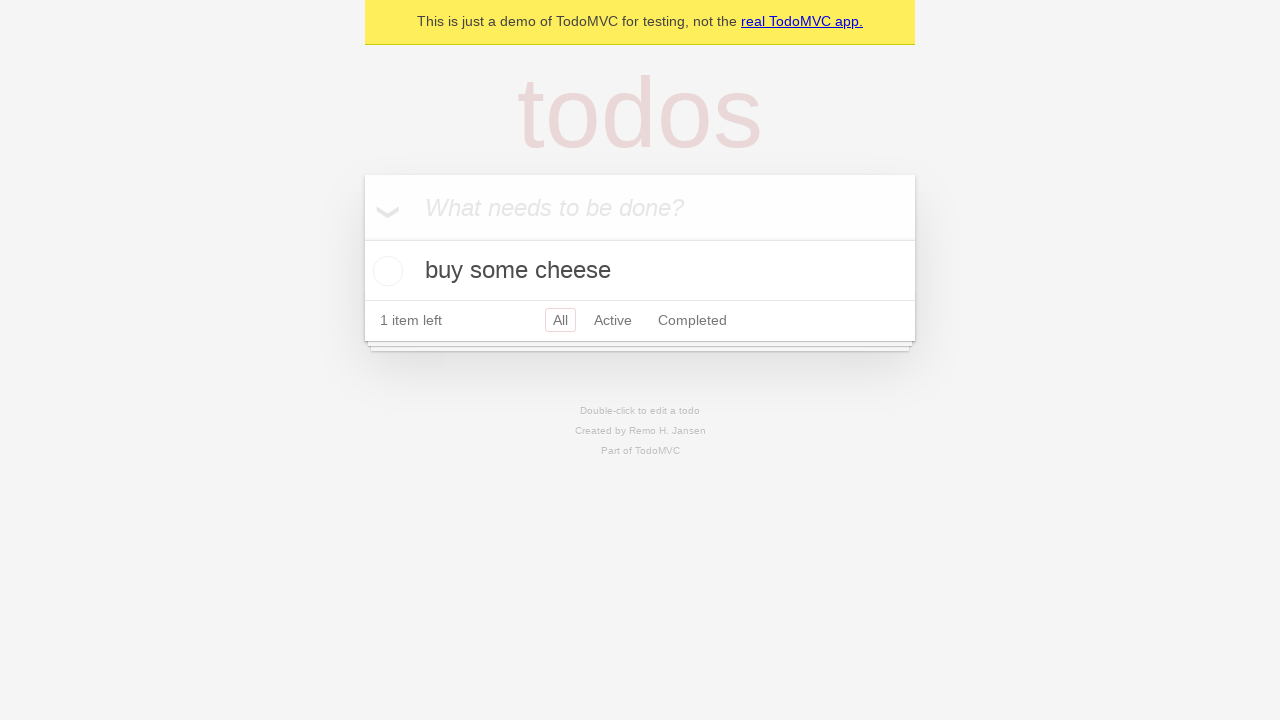

Filled todo input with 'feed the cat' on internal:attr=[placeholder="What needs to be done?"i]
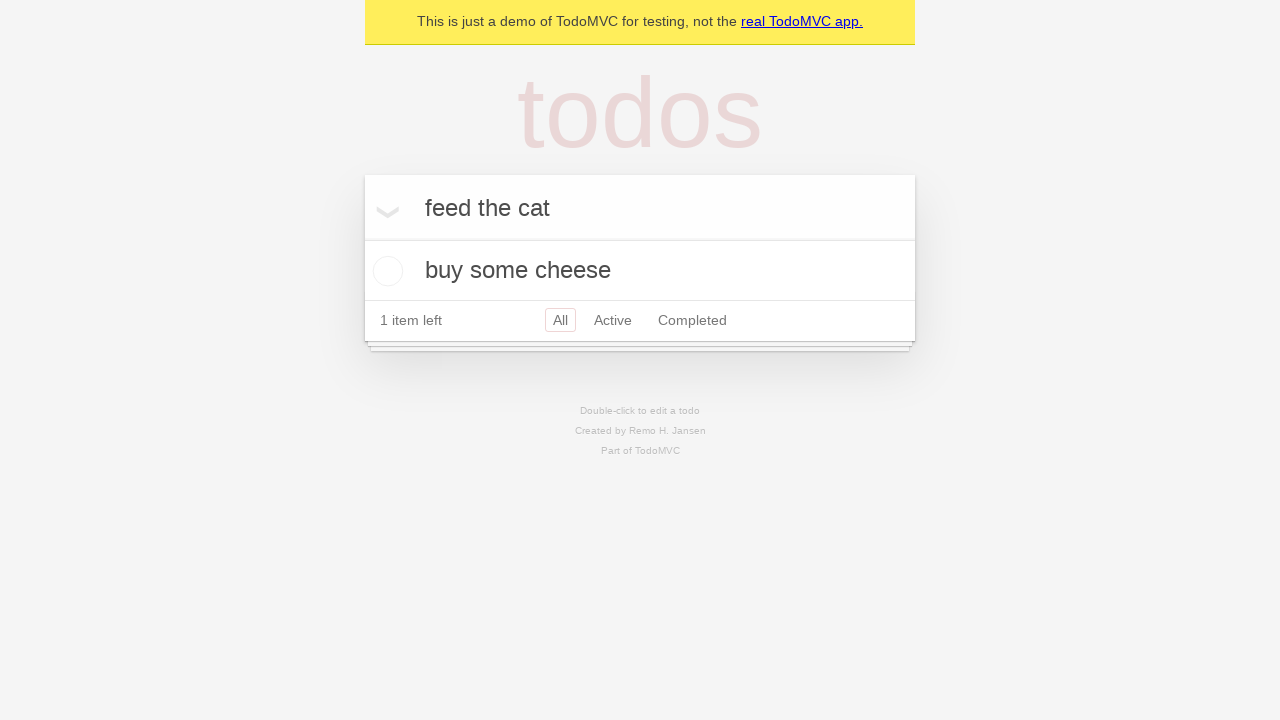

Pressed Enter to add second todo item on internal:attr=[placeholder="What needs to be done?"i]
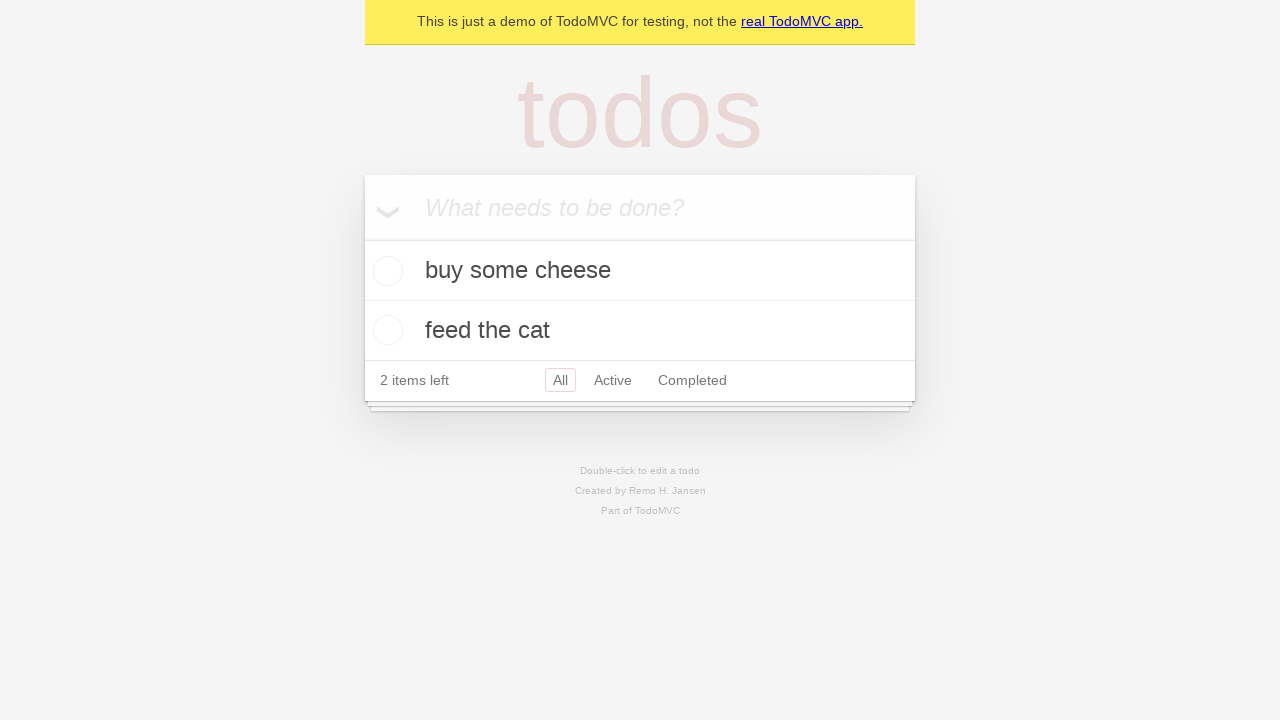

Filled todo input with 'book a doctors appointment' on internal:attr=[placeholder="What needs to be done?"i]
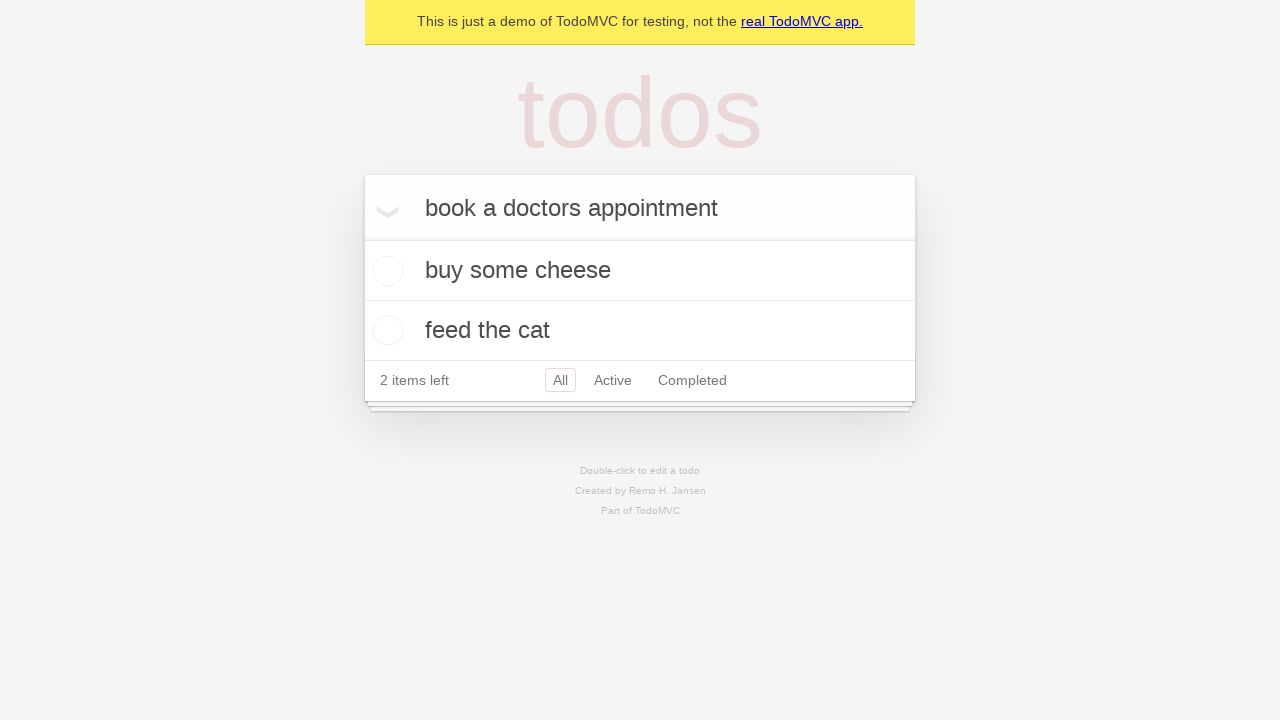

Pressed Enter to add third todo item on internal:attr=[placeholder="What needs to be done?"i]
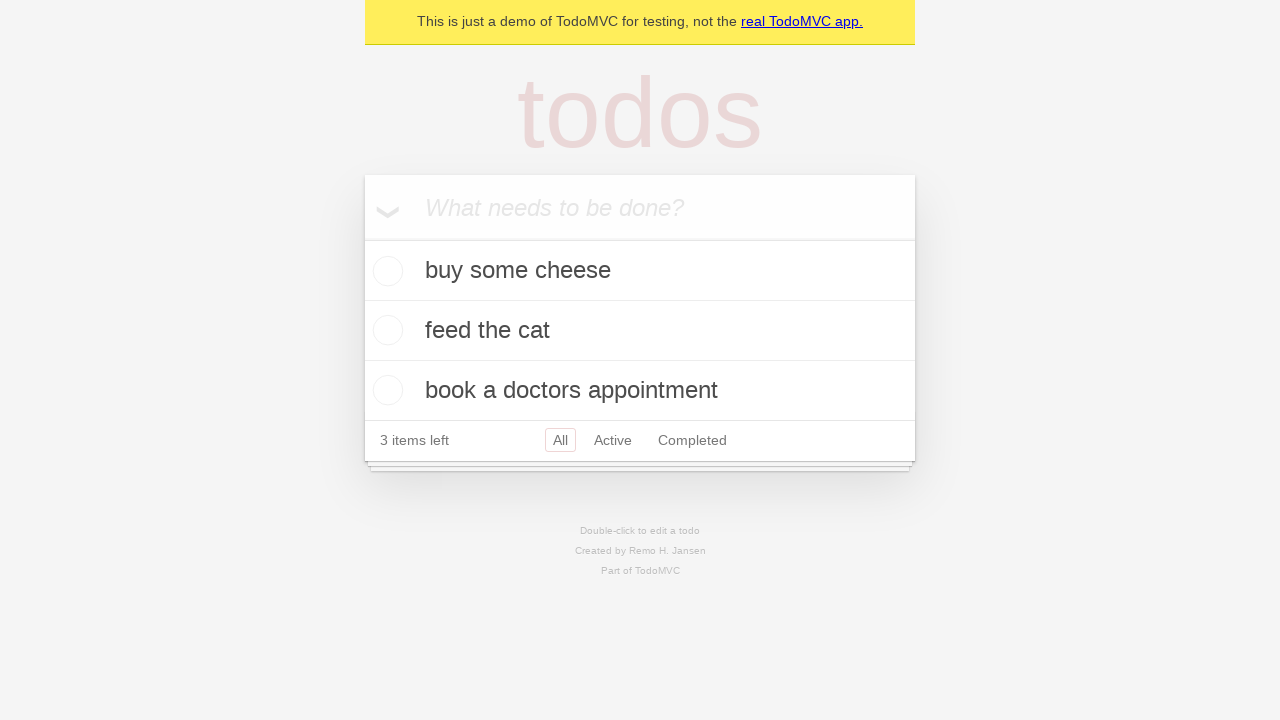

Checked toggle all checkbox to mark all items as complete at (362, 238) on internal:label="Mark all as complete"i
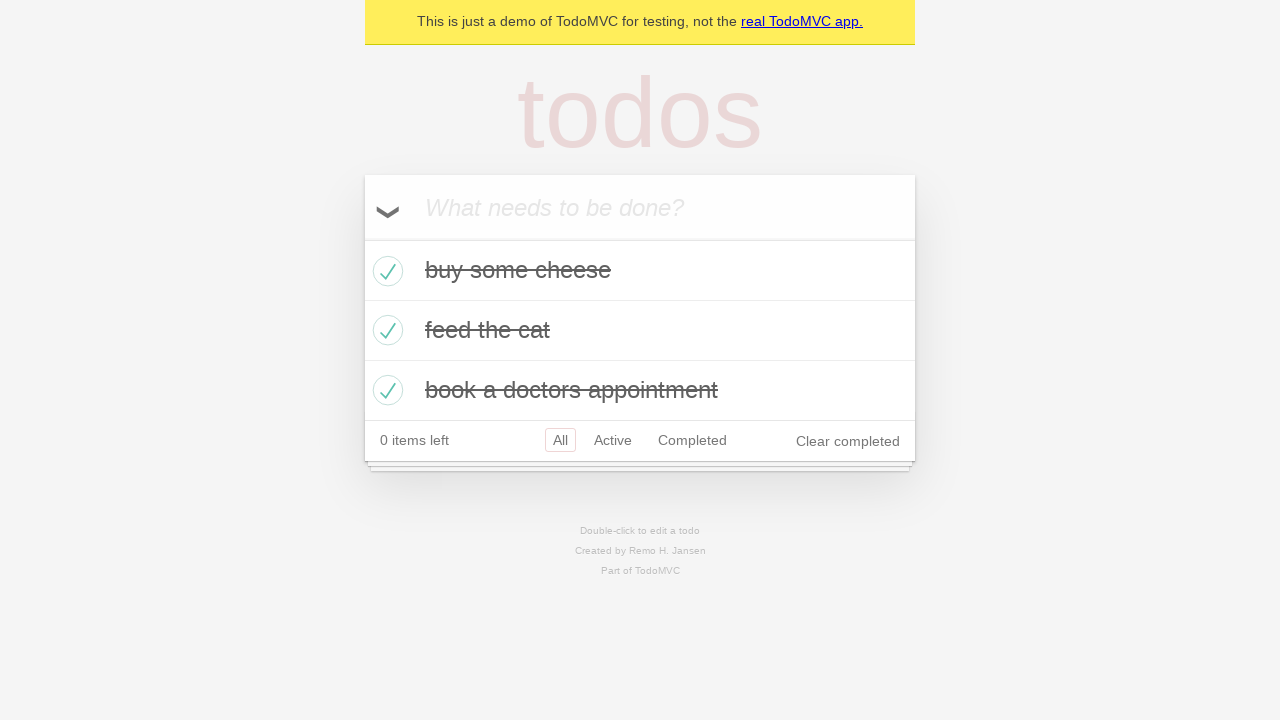

Unchecked toggle all checkbox to clear complete state of all items at (362, 238) on internal:label="Mark all as complete"i
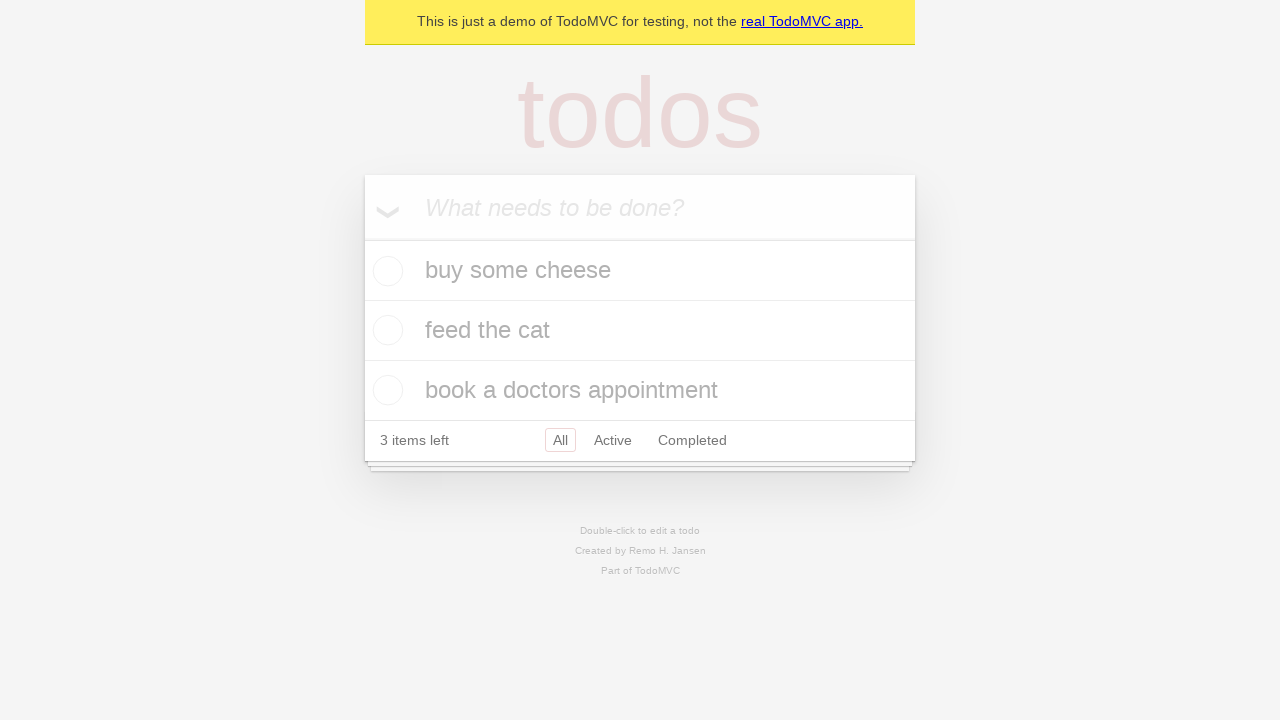

Verified todo items are present and none are completed
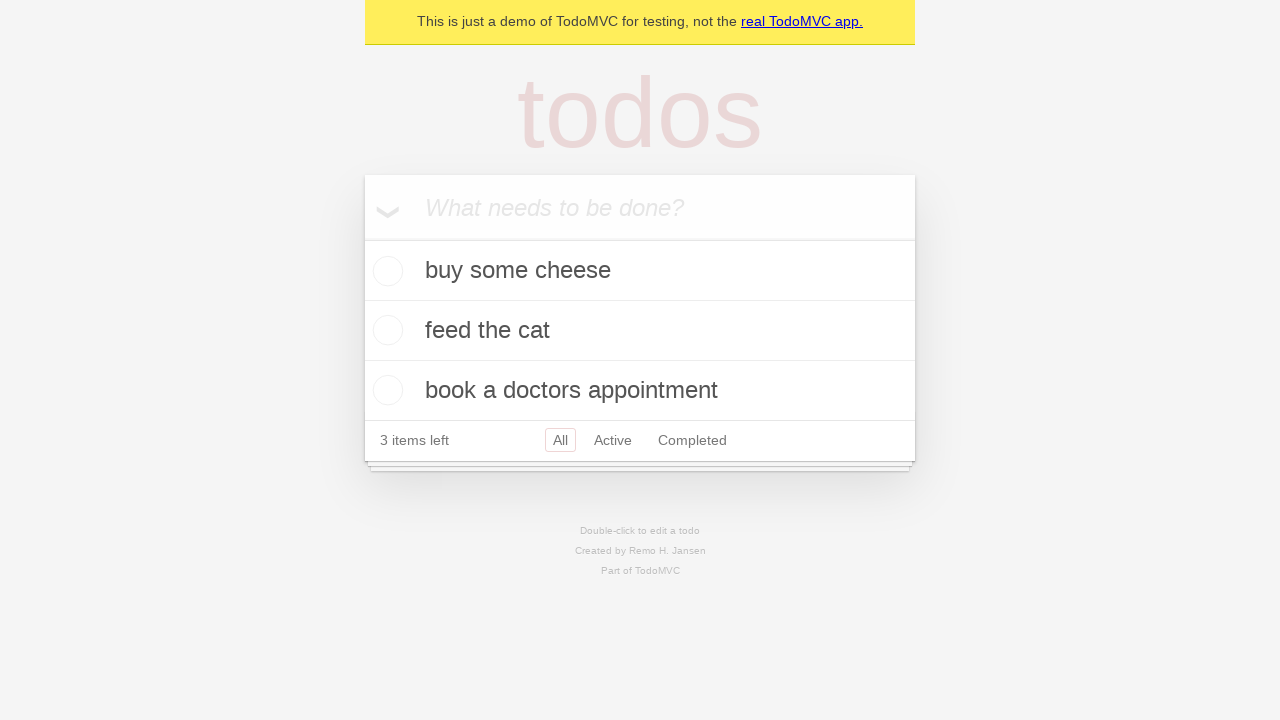

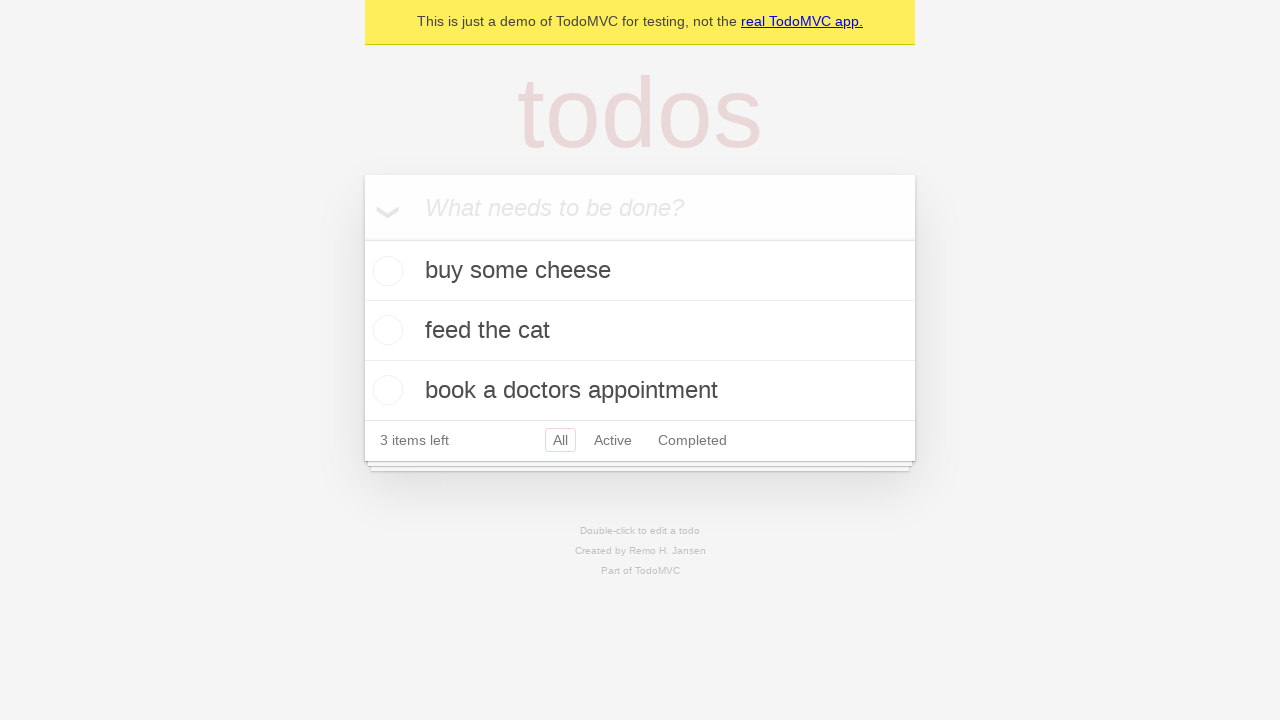